Tests that single-clicking the "Double Click Me" button does not trigger the double-click success message

Starting URL: https://demoqa.com/buttons

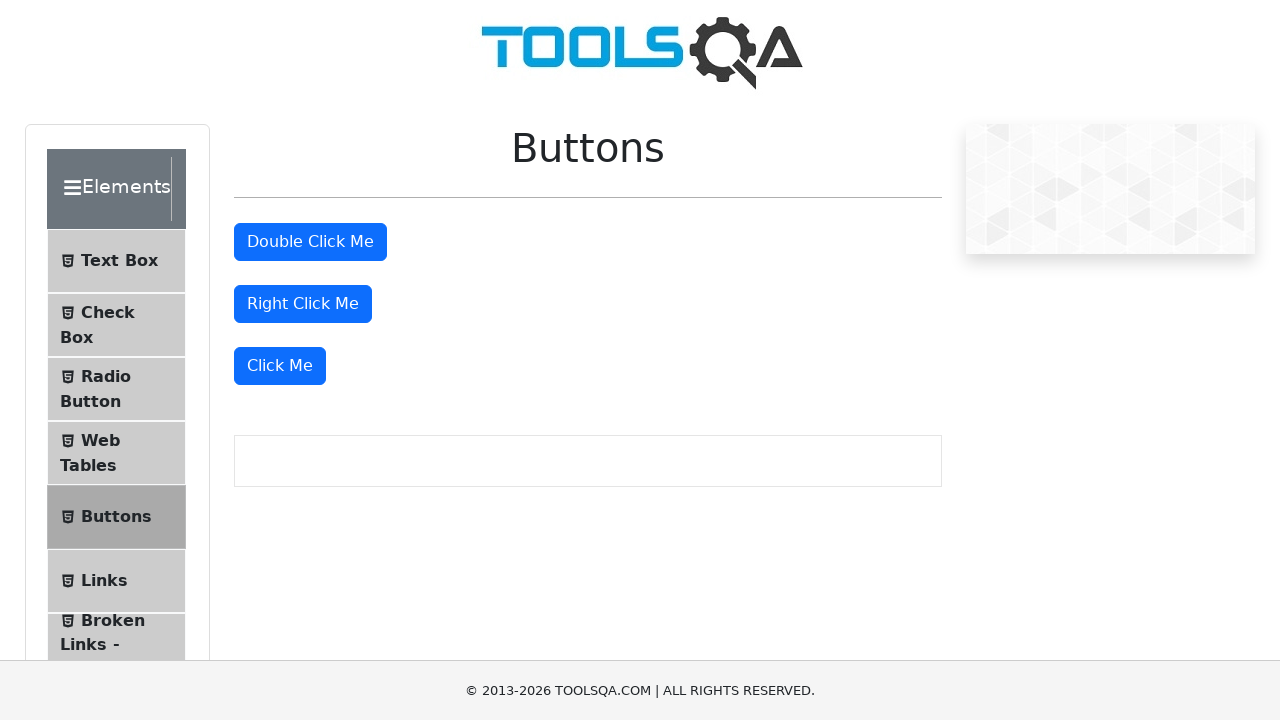

Navigated to https://demoqa.com/buttons
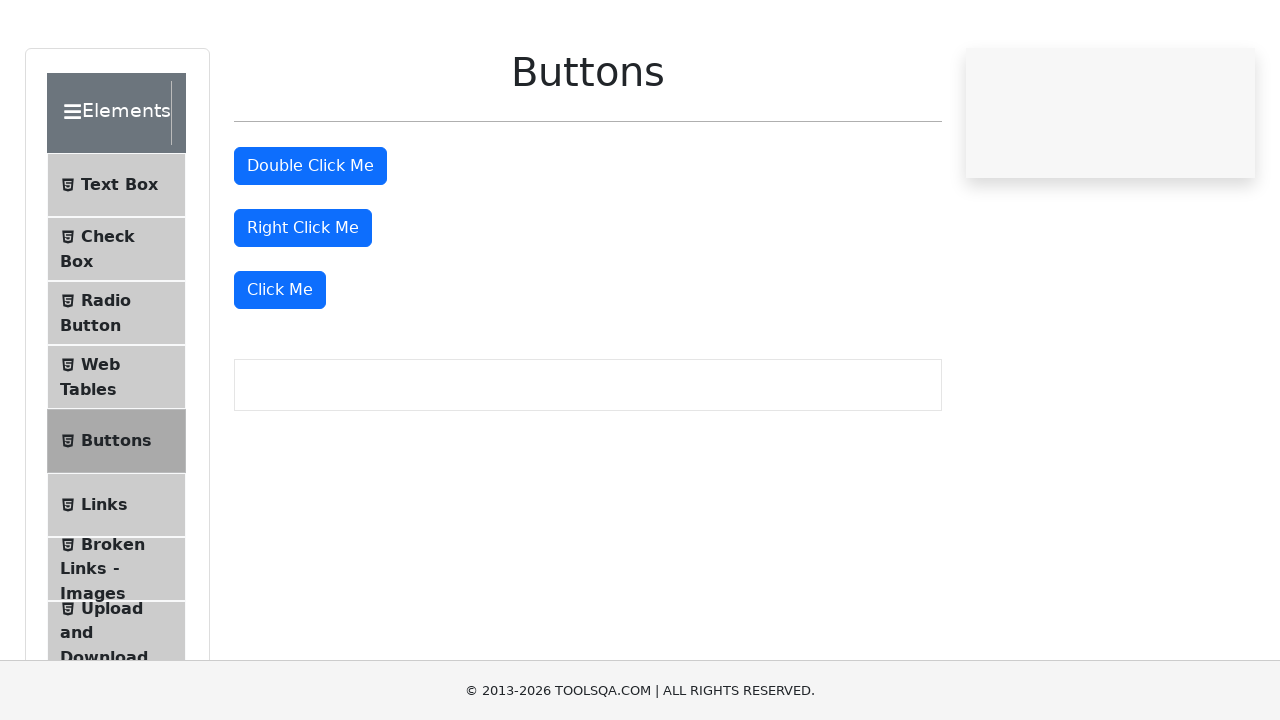

Single-clicked the 'Double Click Me' button at (310, 242) on #doubleClickBtn
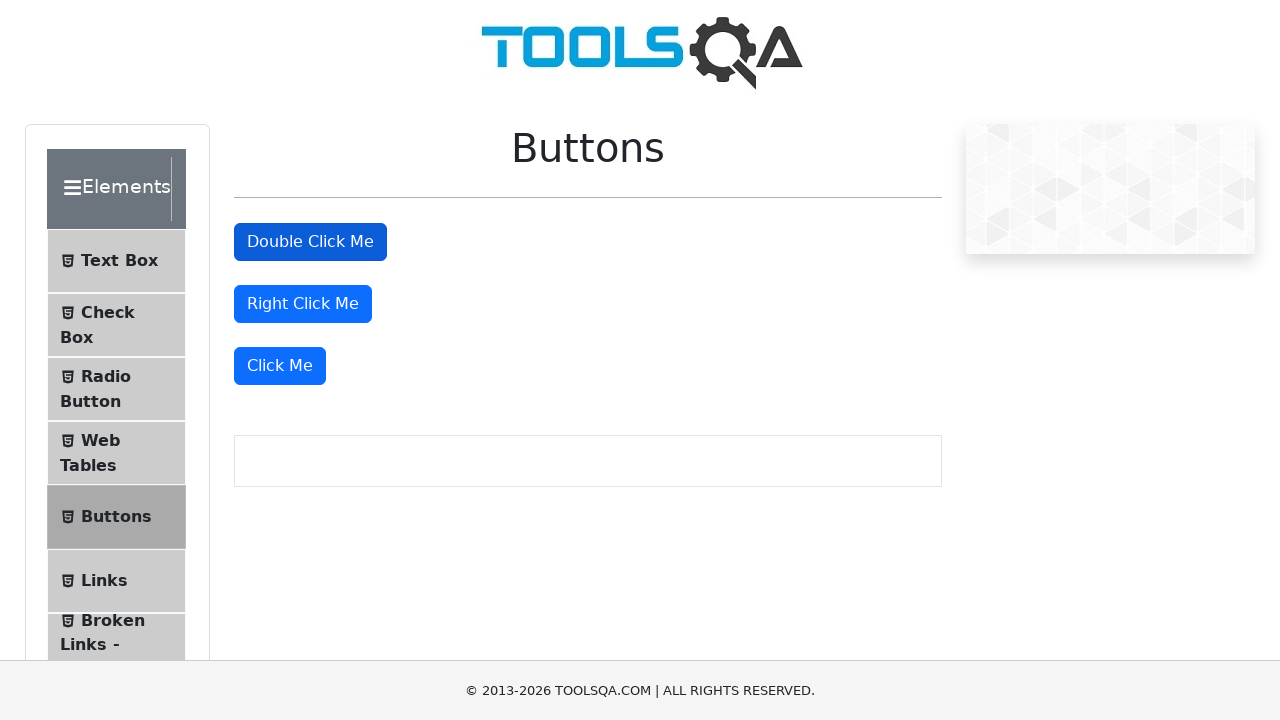

Waited 500ms to allow any potential message to appear
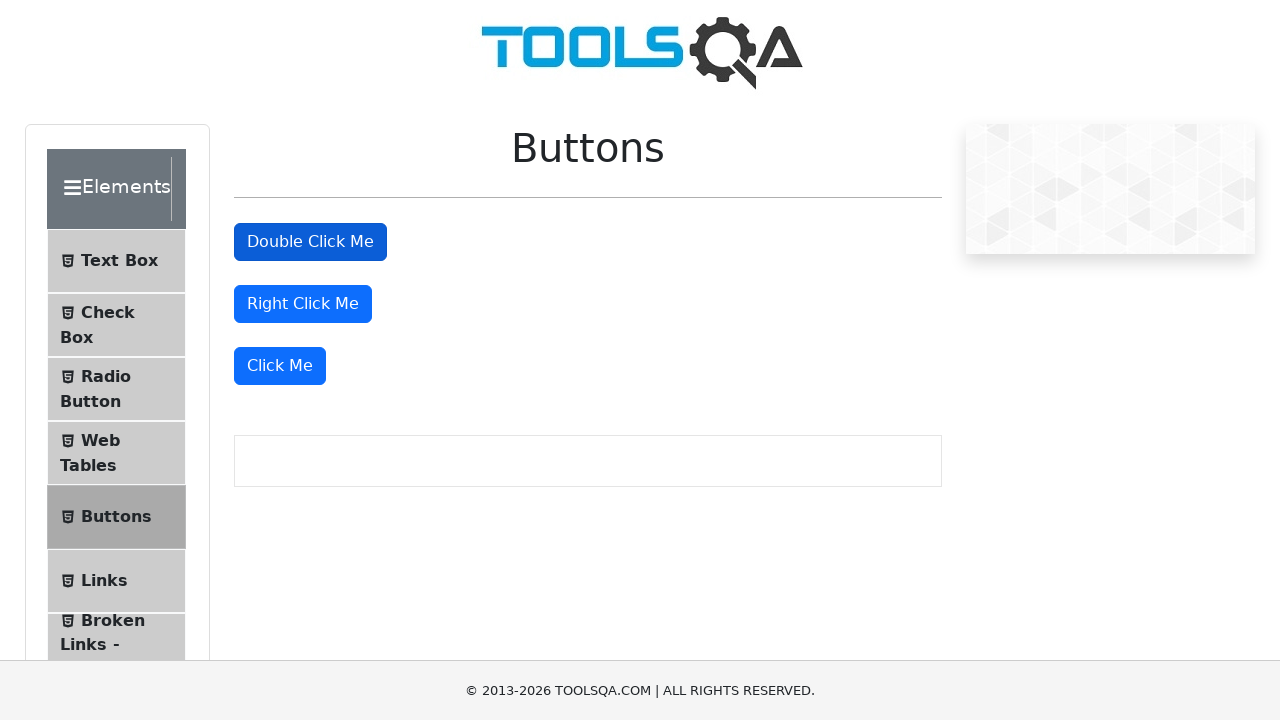

Verified that double-click success message did not appear after single click
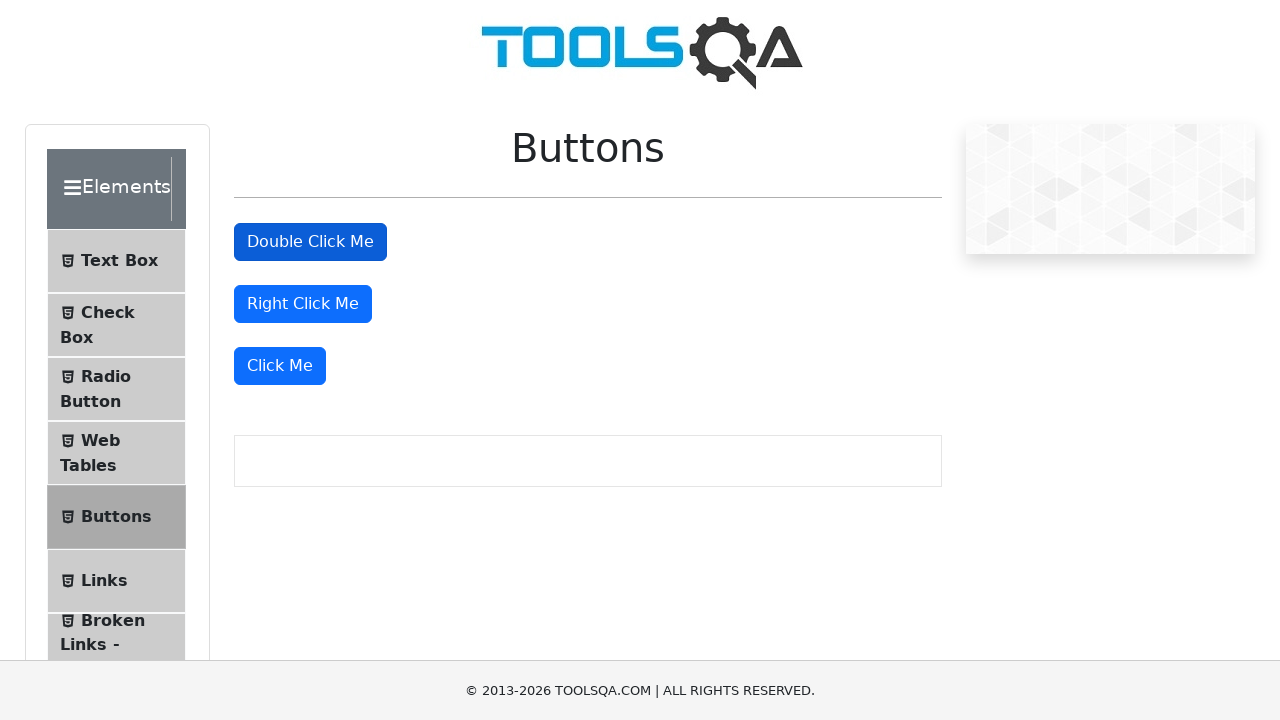

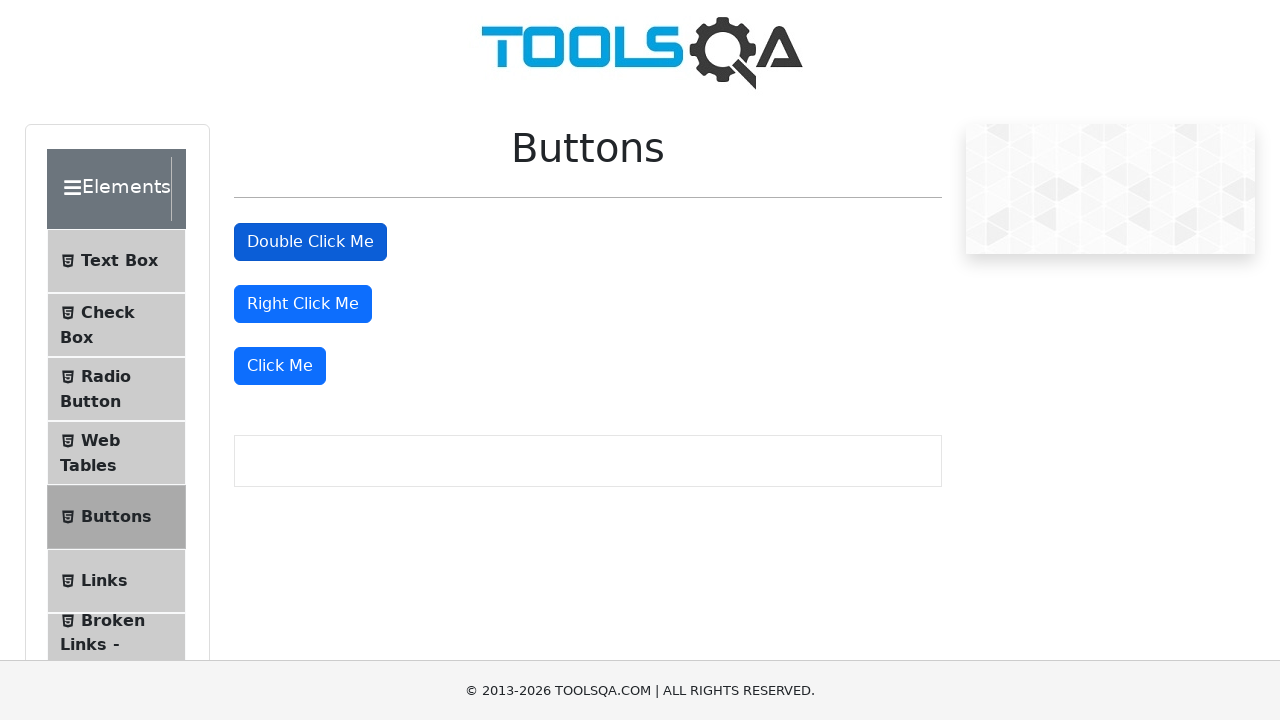